Tests explicit wait for element visibility by clicking start and waiting for Hello World text to become visible

Starting URL: http://the-internet.herokuapp.com/dynamic_loading/2

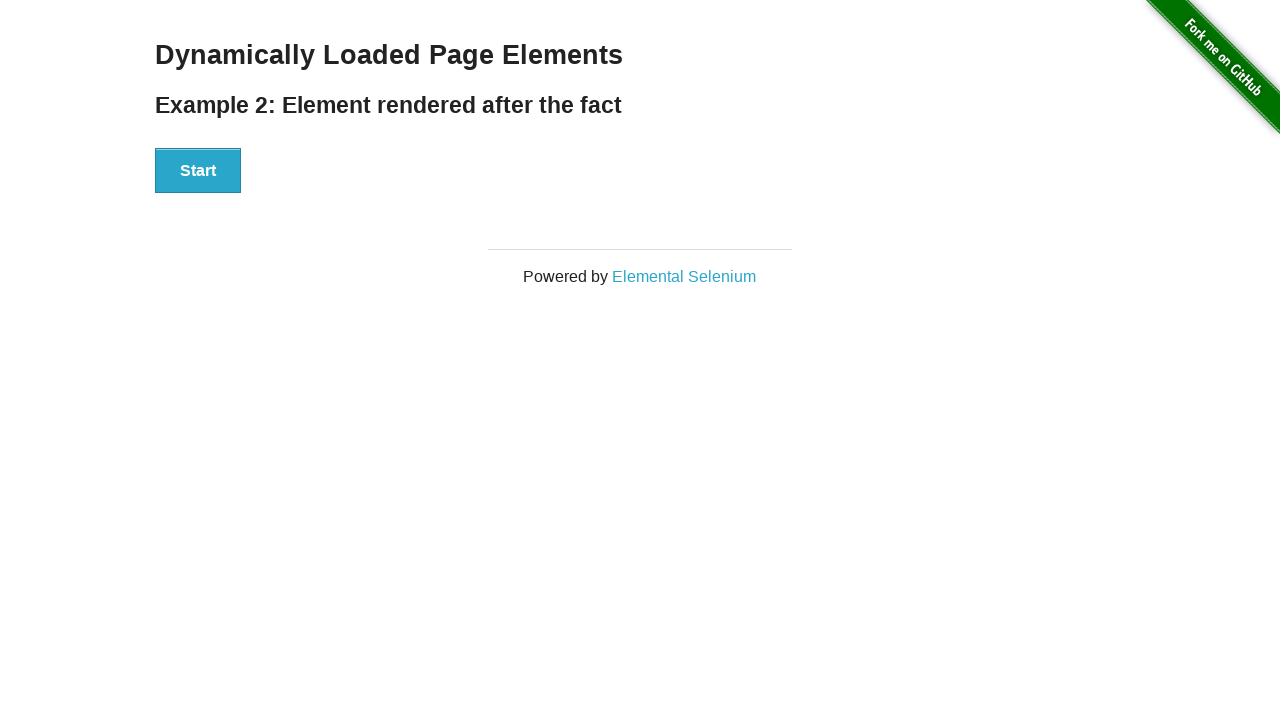

Waited for Start button to become visible
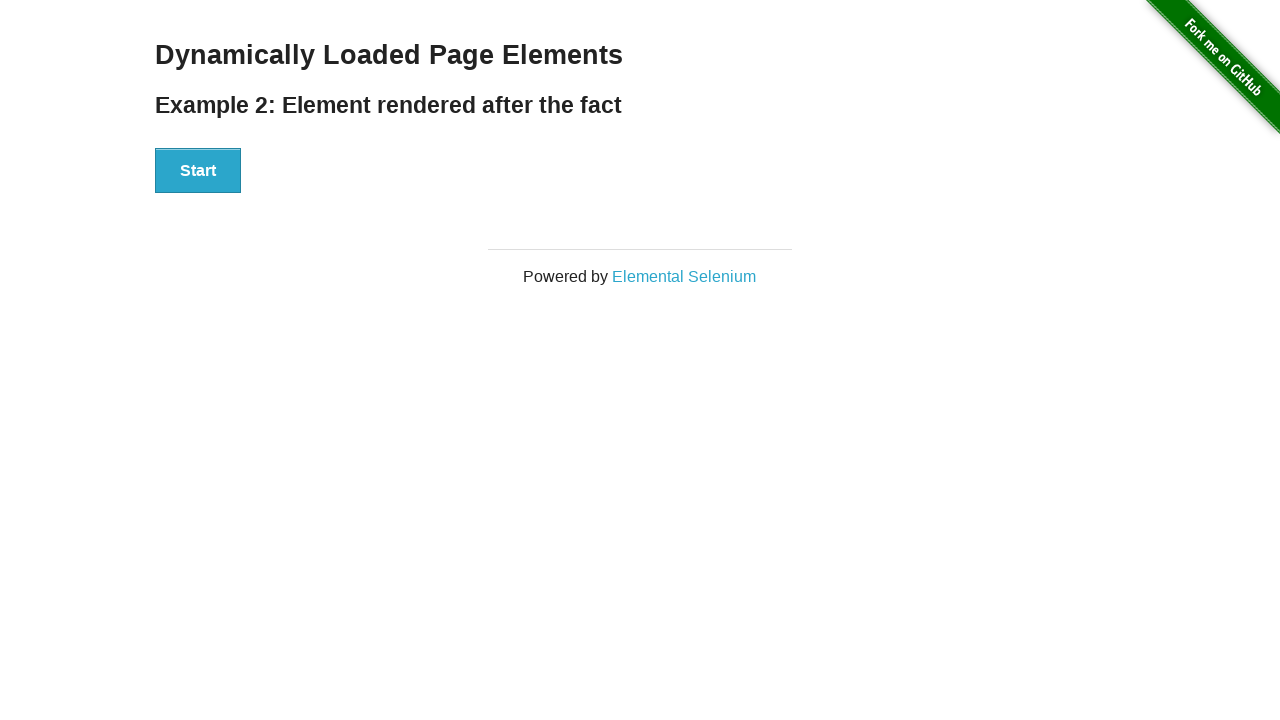

Clicked Start button to initiate dynamic loading at (198, 171) on xpath=//button[text()='Start']
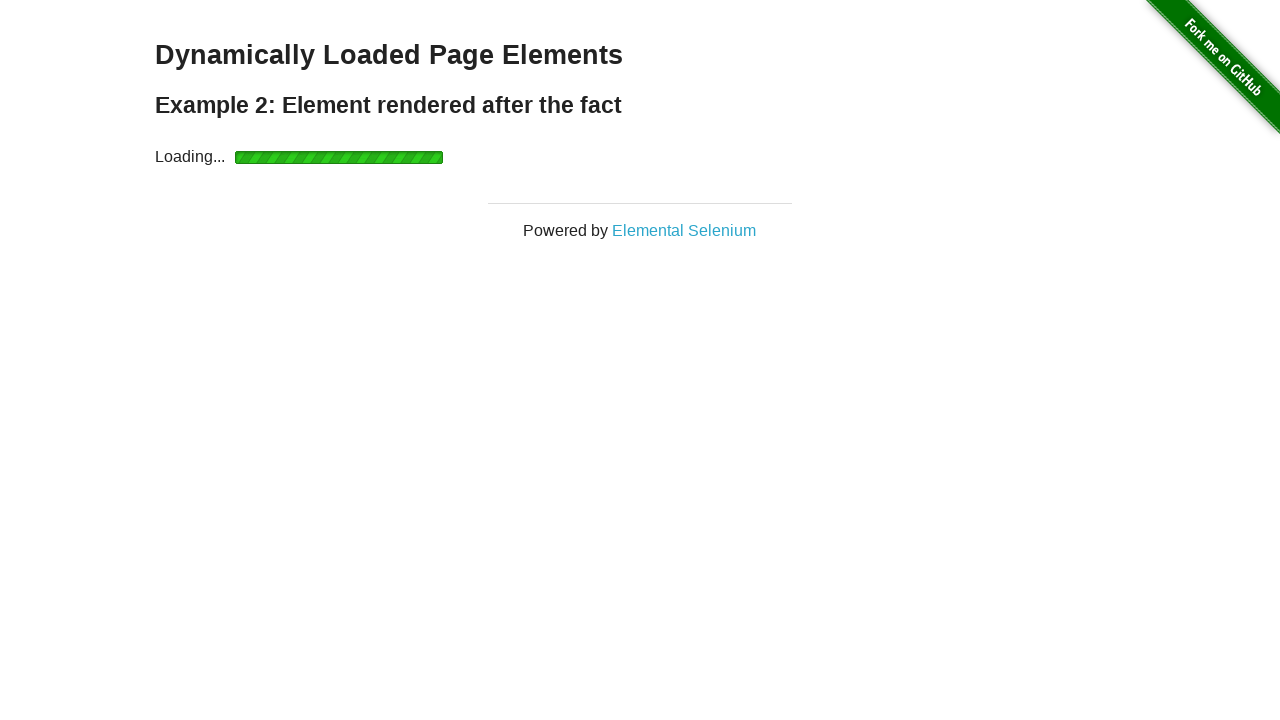

Waited for Hello World text to become visible
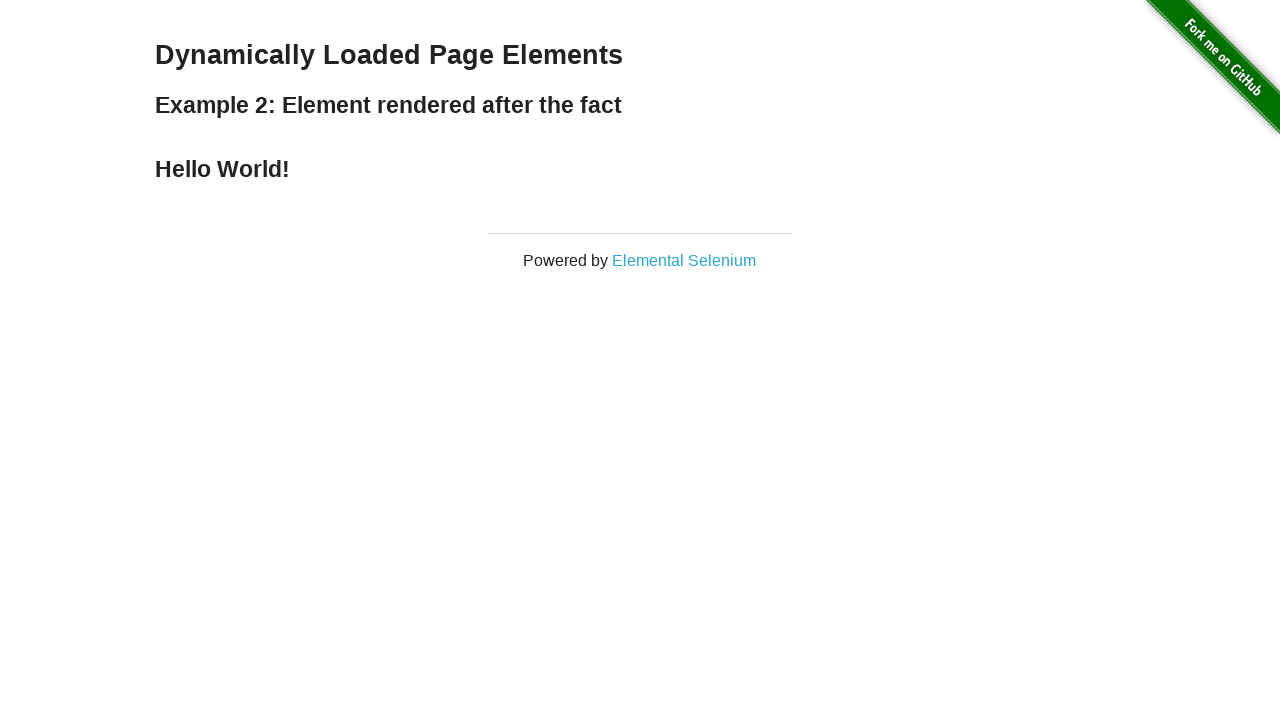

Located Hello World element
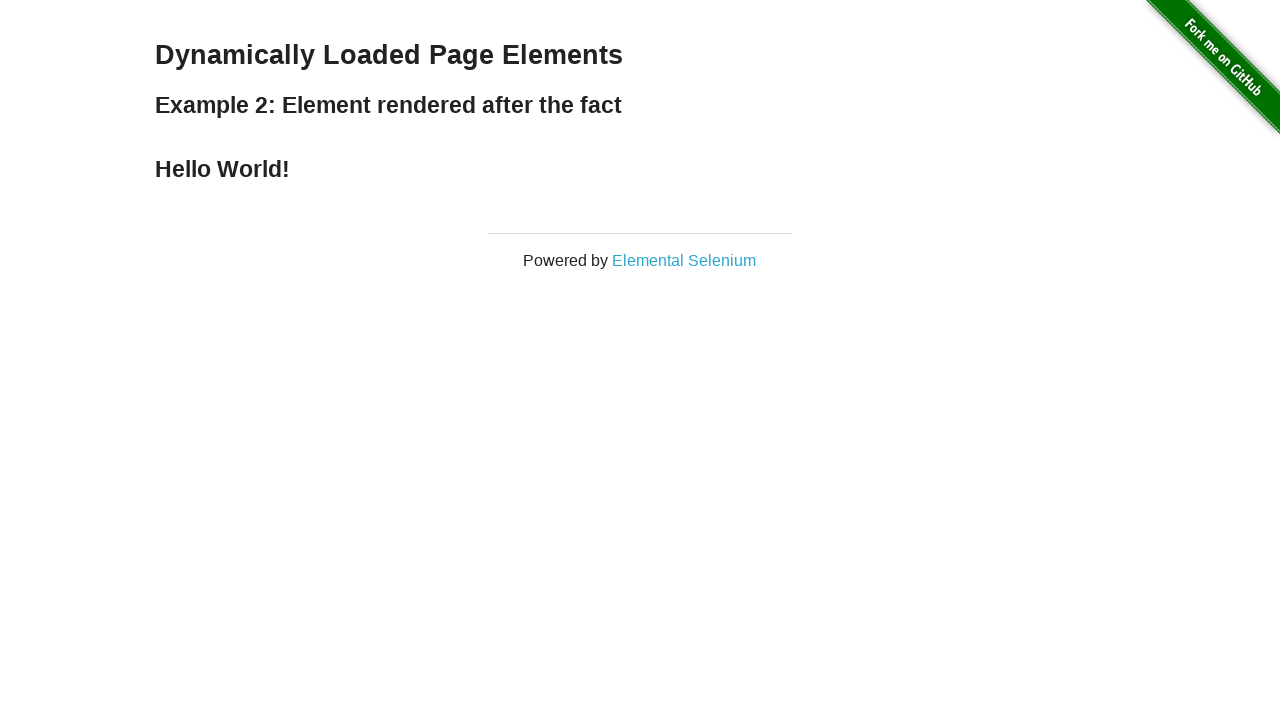

Verified Hello World text is visible
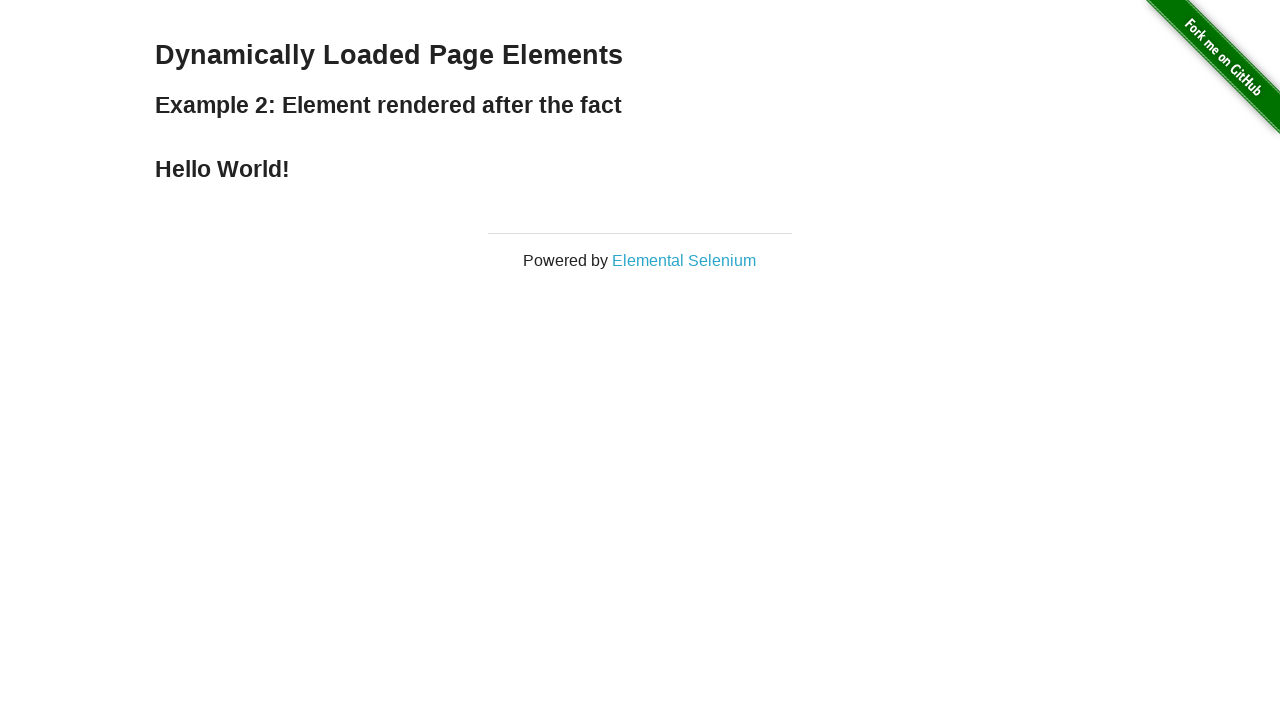

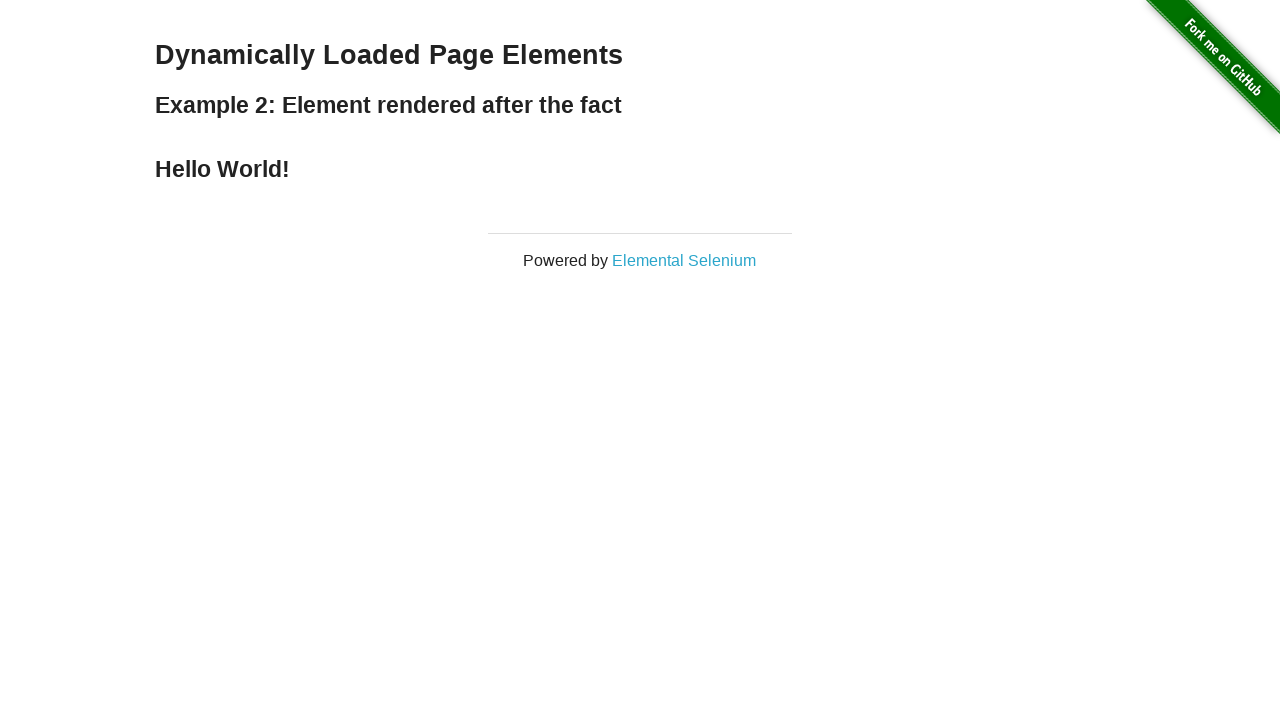